Navigates to the Top List page and verifies there are 25 language links in the table

Starting URL: http://www.99-bottles-of-beer.net/

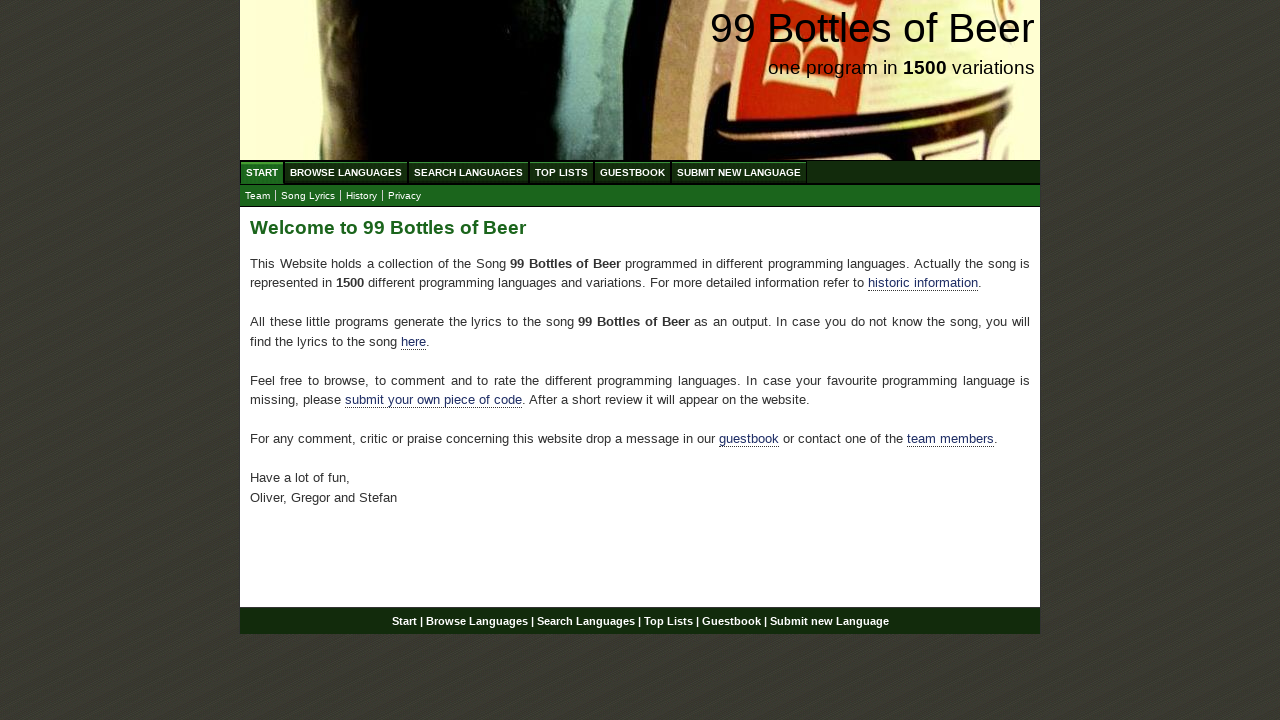

Clicked on Top List menu link at (562, 172) on a:has-text('Top List')
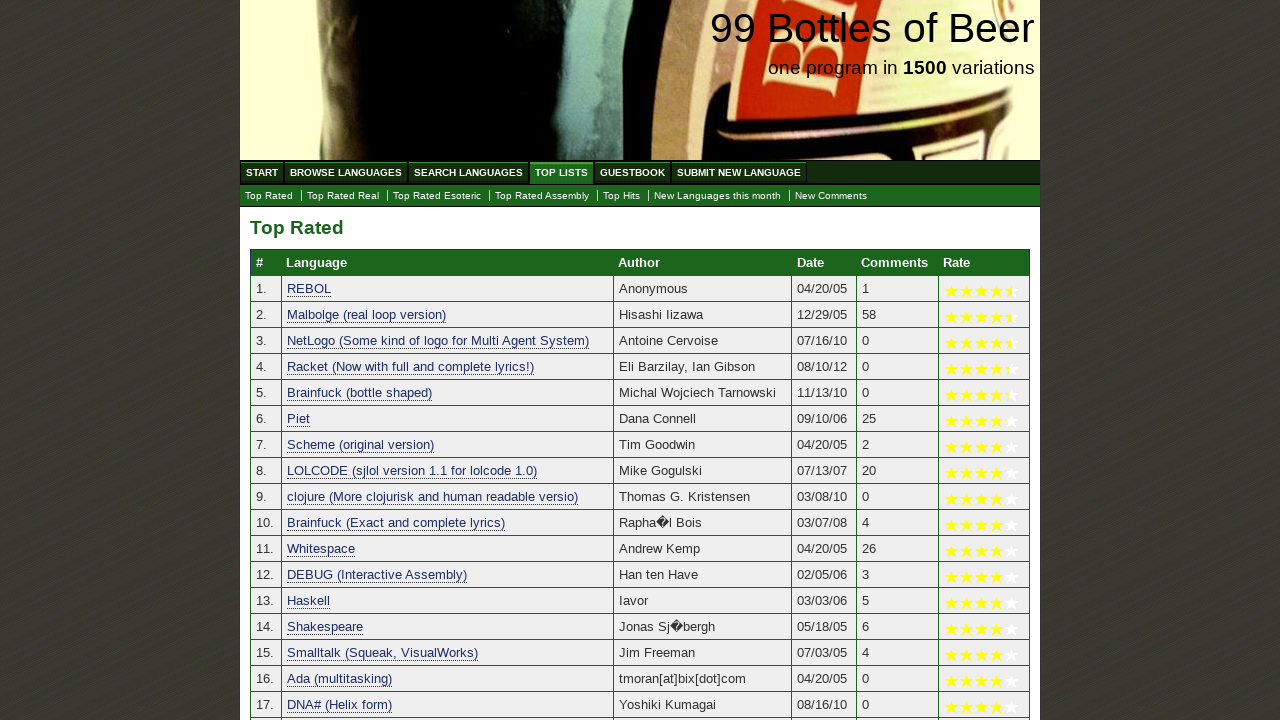

Table loaded on Top List page
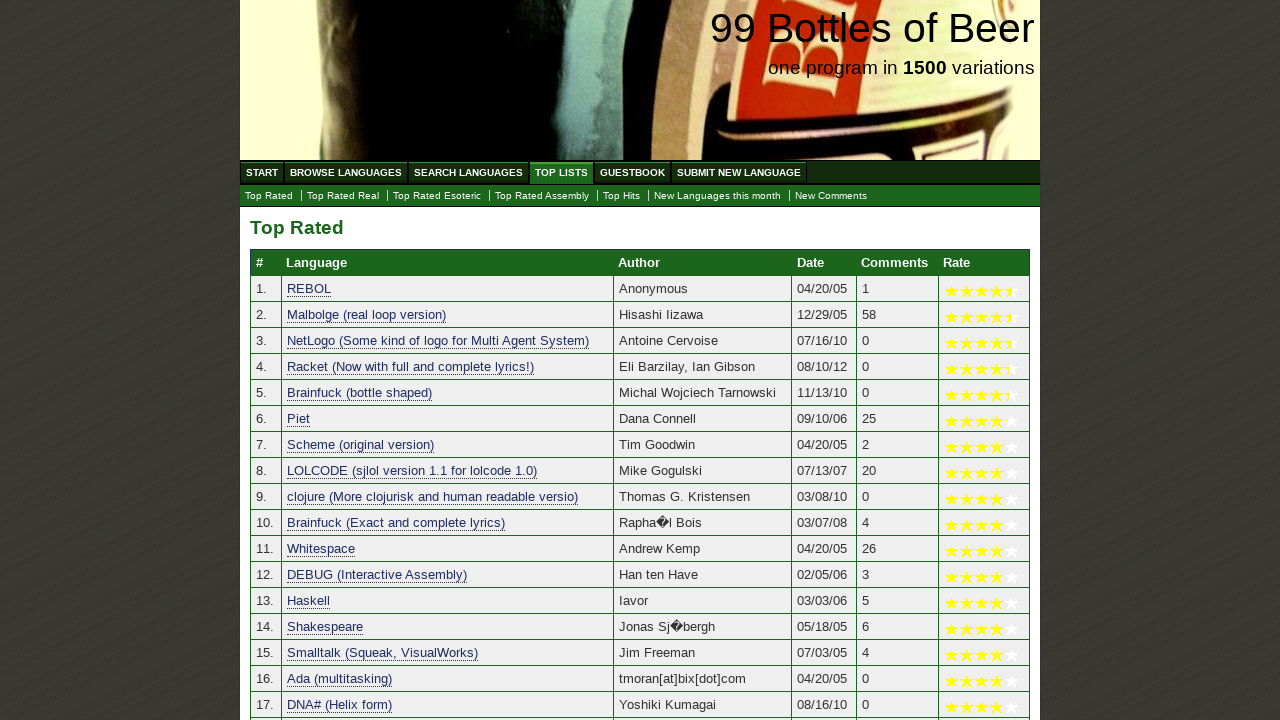

Verified there are 25 language links in the table
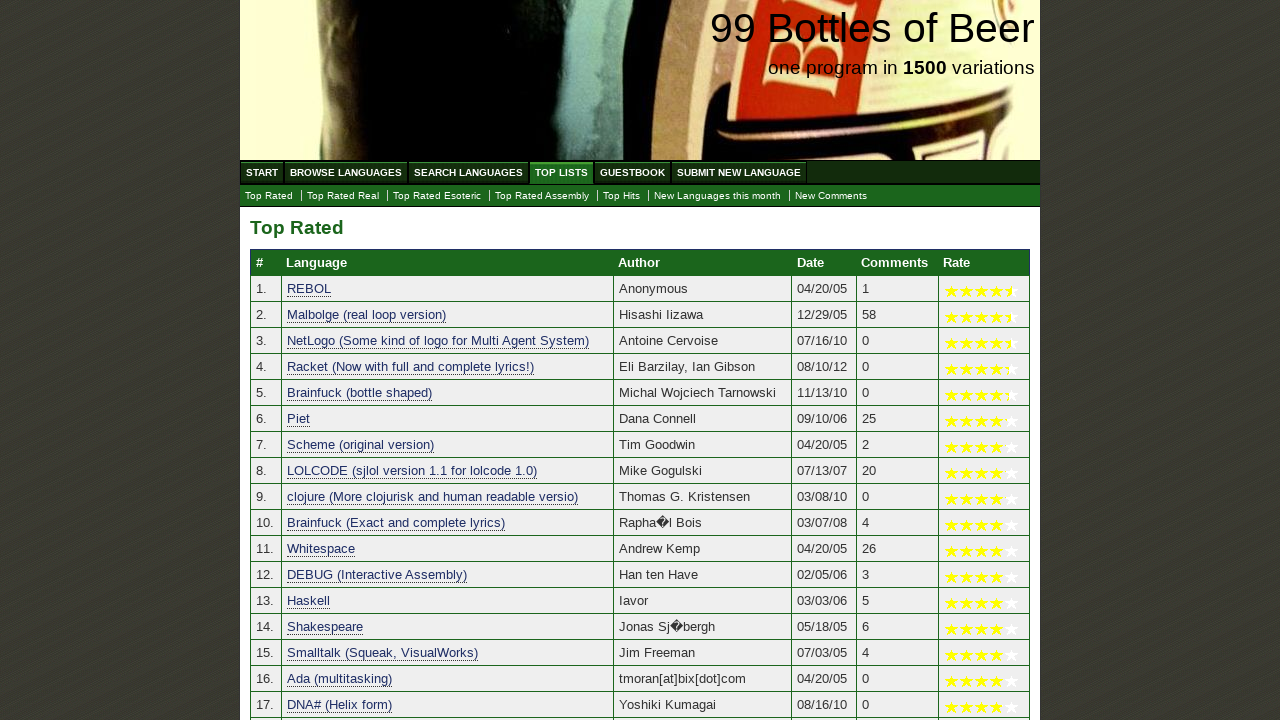

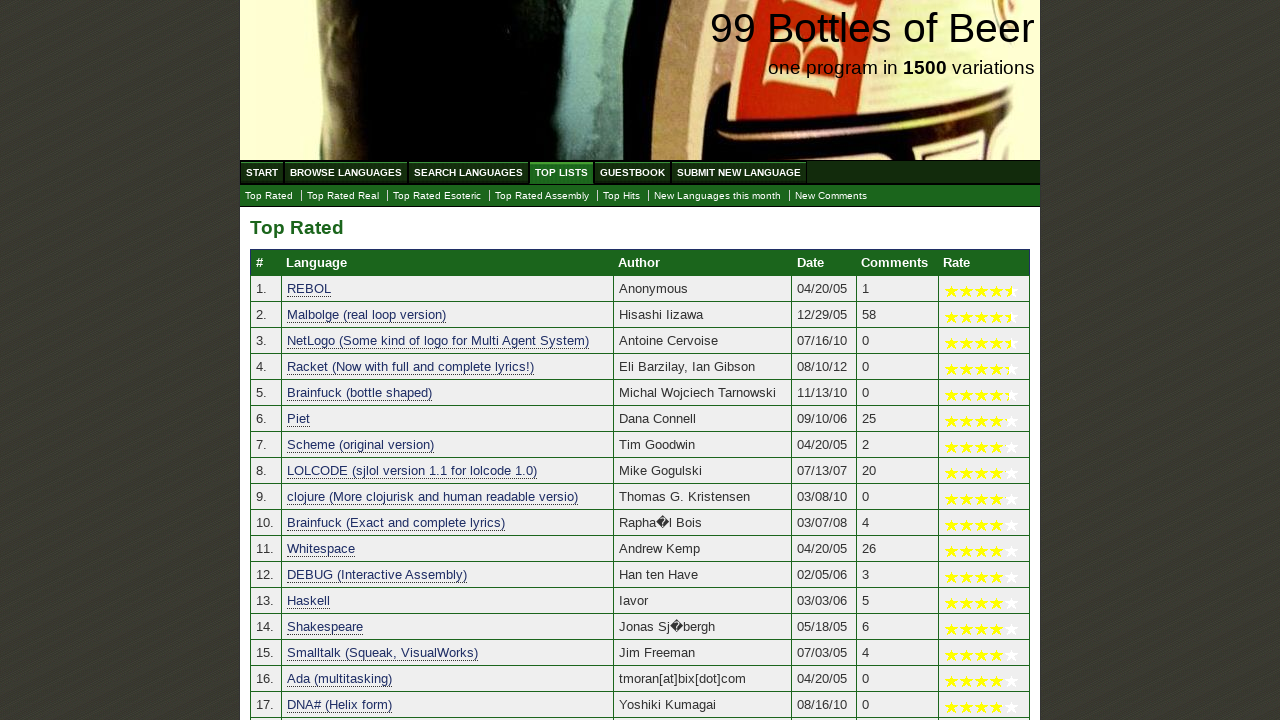